Tests navigation flow by clicking on sign in link, then create account link, and navigating back twice to the homepage

Starting URL: https://mystore-testlab.coderslab.pl/index.php

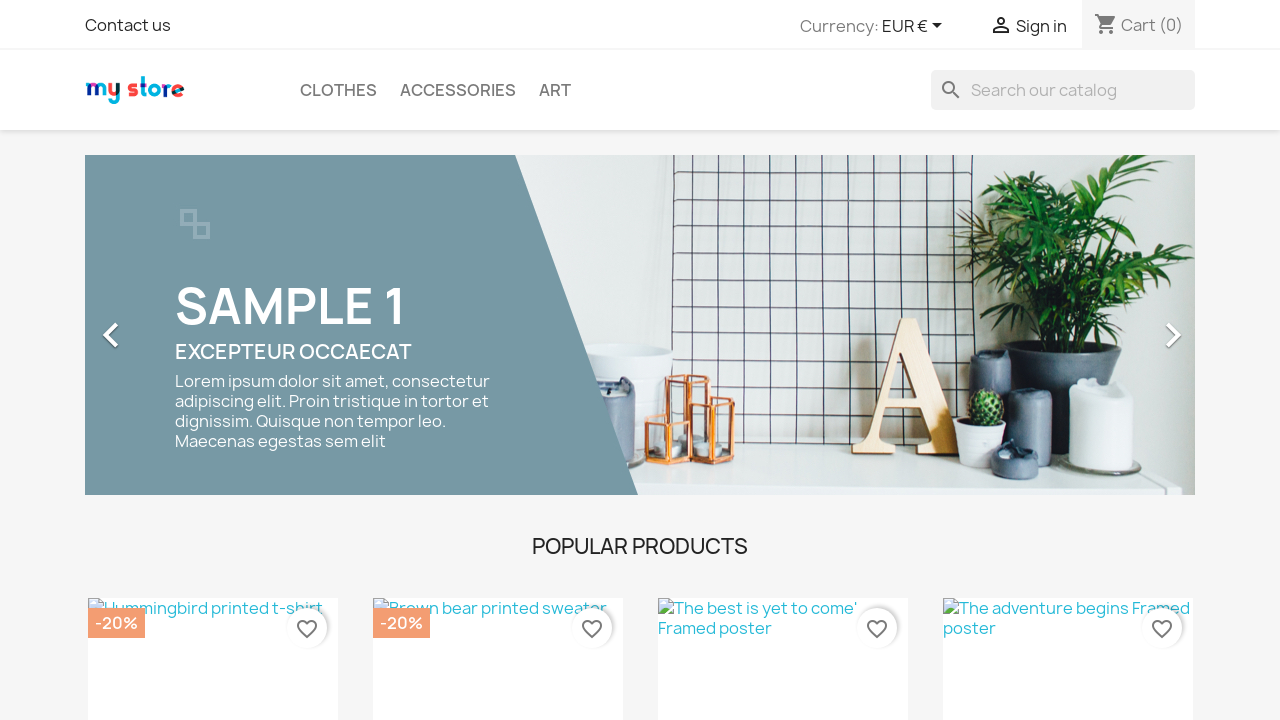

Clicked on sign in link at (1041, 26) on xpath=//*[@id='_desktop_user_info']/div/a/span
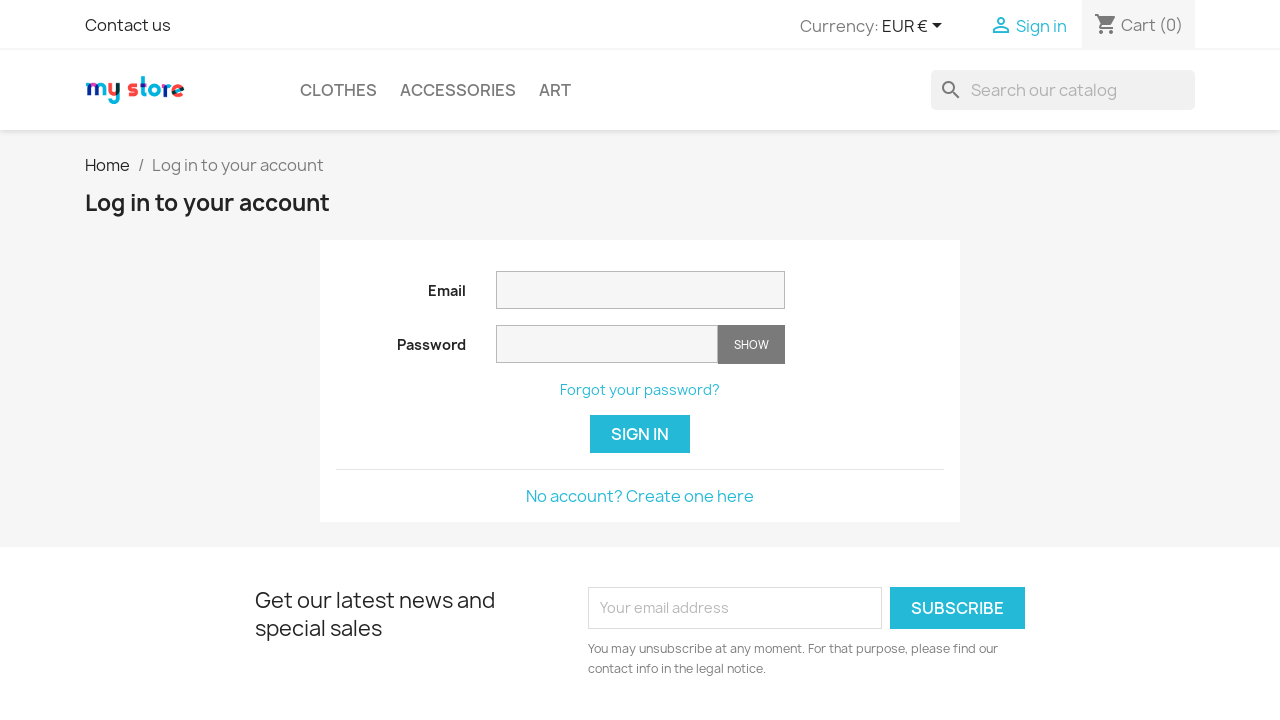

Clicked on create account link at (640, 496) on xpath=//*[@id='content']/div/a
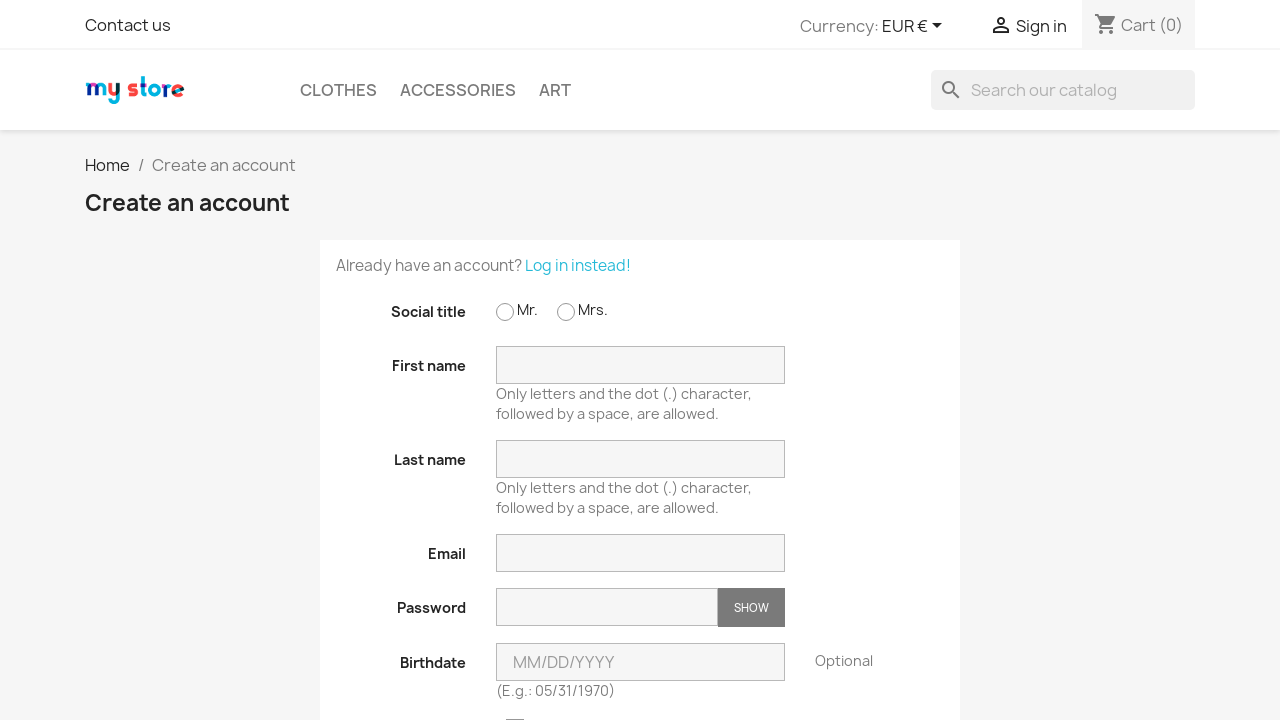

Navigated back once
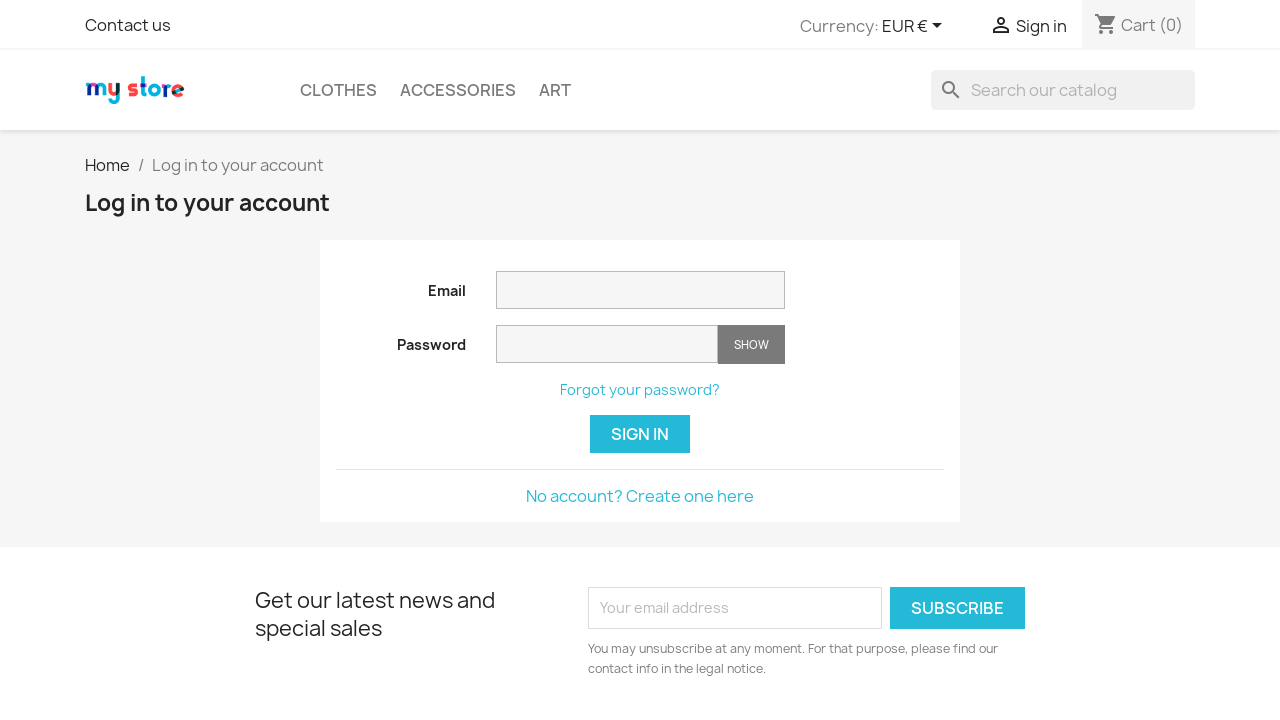

Navigated back to homepage
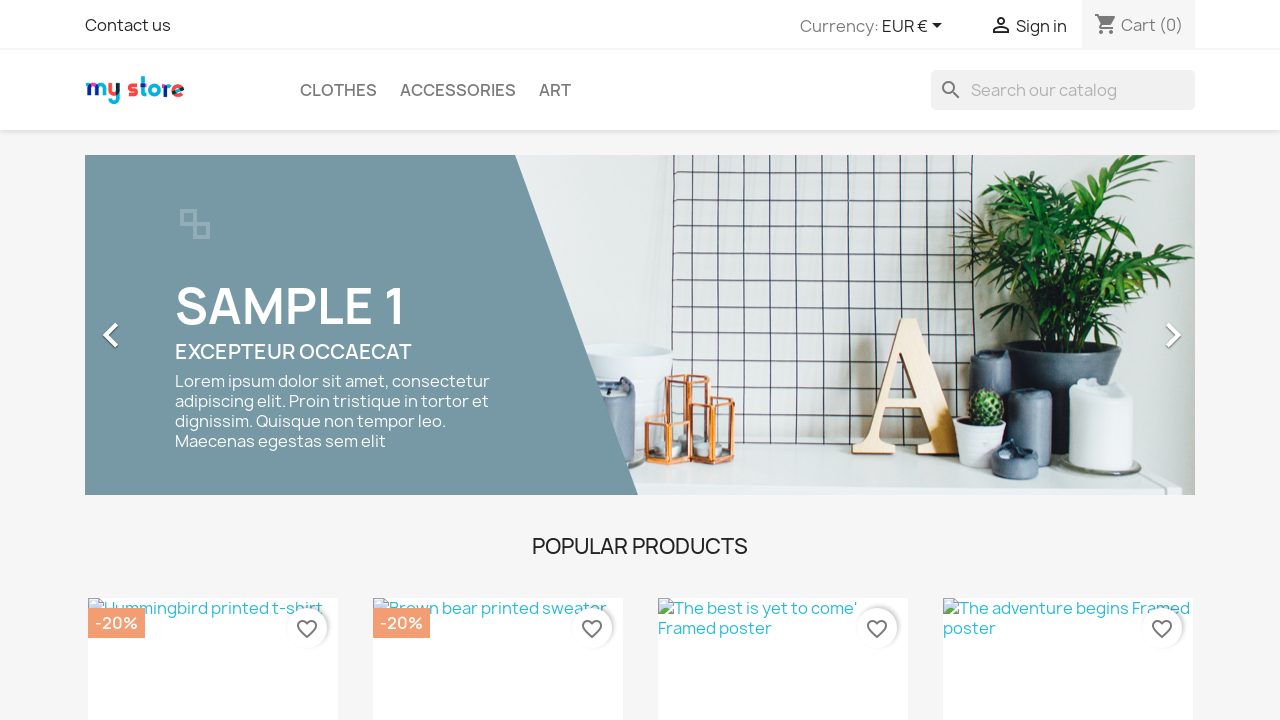

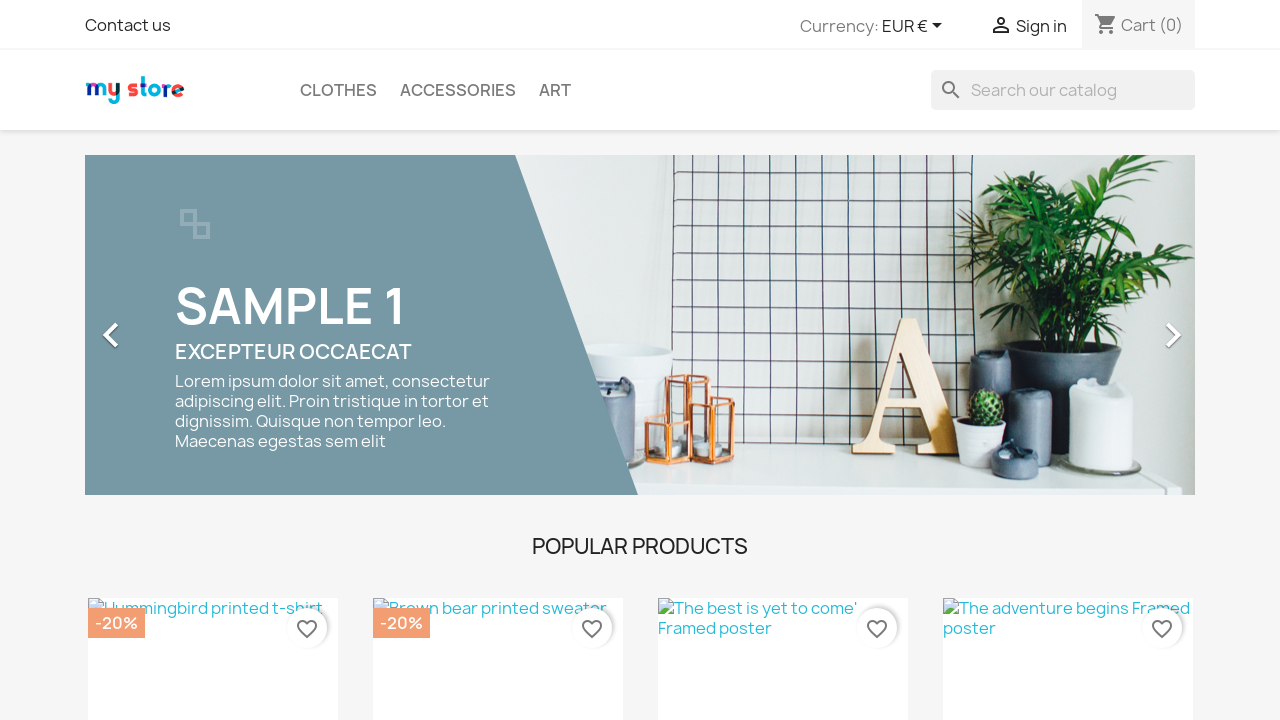